Tests forgot password functionality by entering username and clicking continue

Starting URL: https://login.salesforce.com

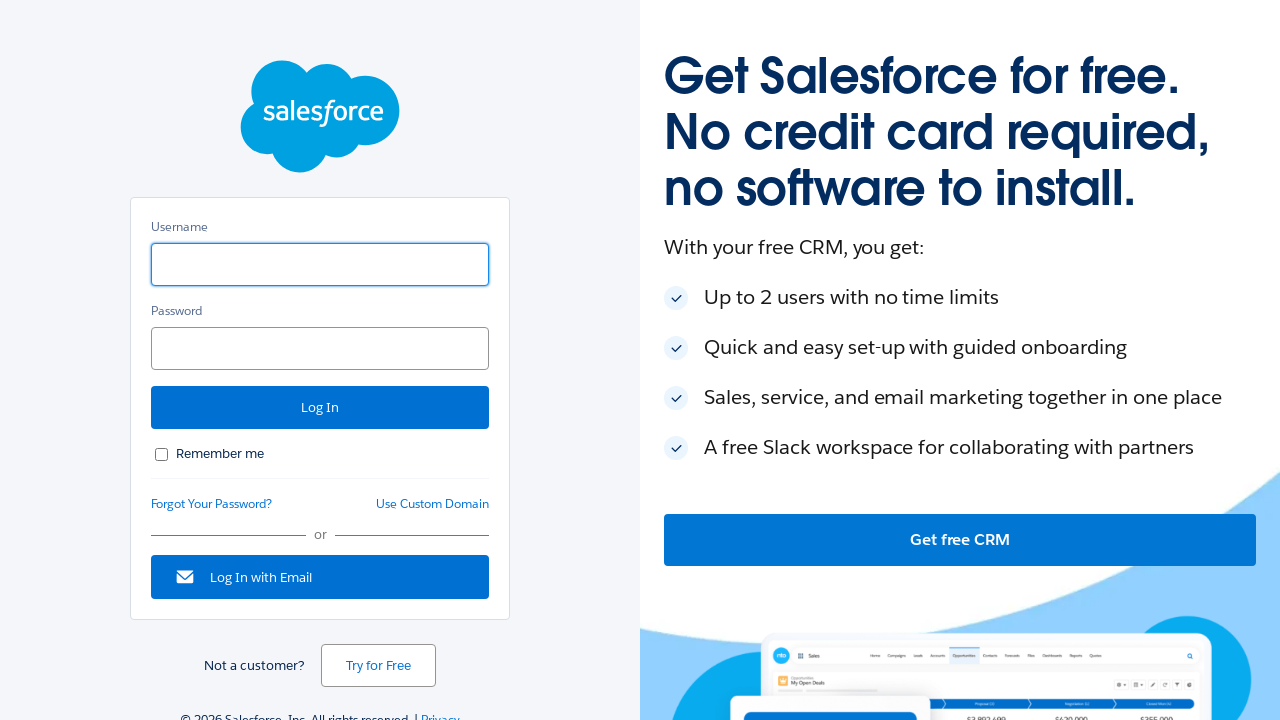

Clicked forgot password link at (212, 504) on #forgot_password_link
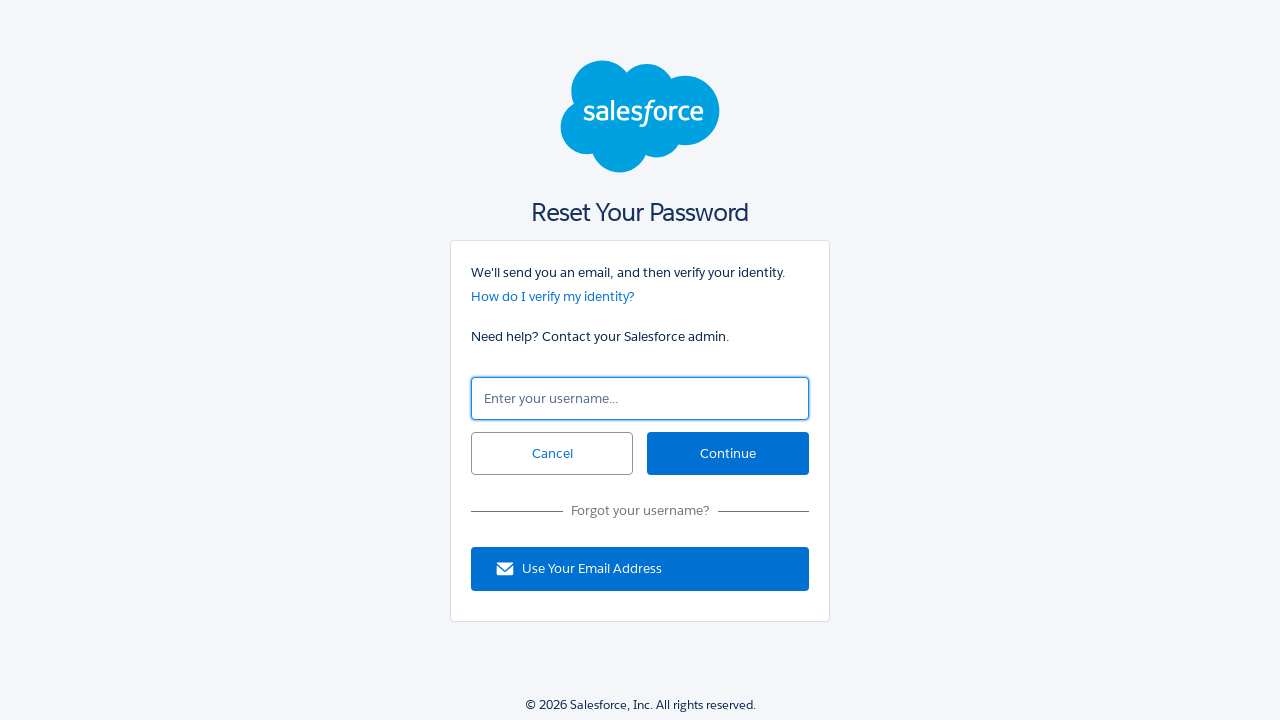

Entered username 'testuser@salesforce.com' in username field on #un
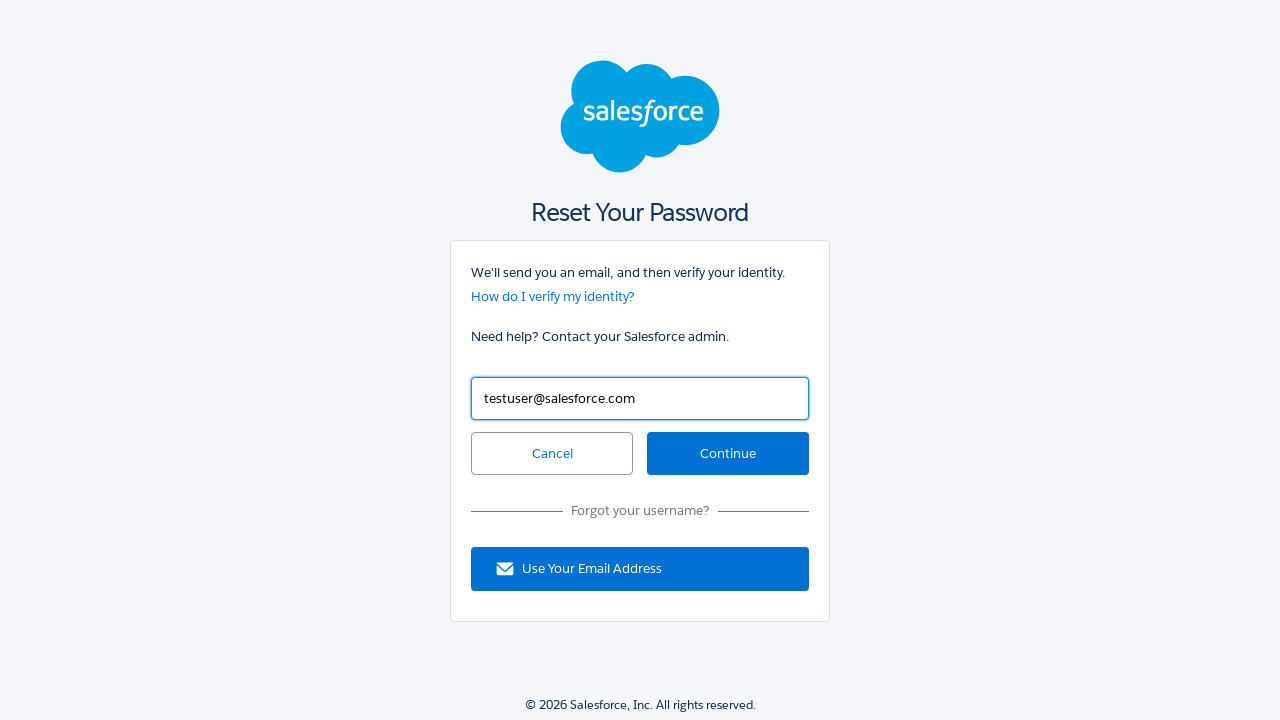

Clicked continue button to proceed with password reset at (728, 454) on #continue
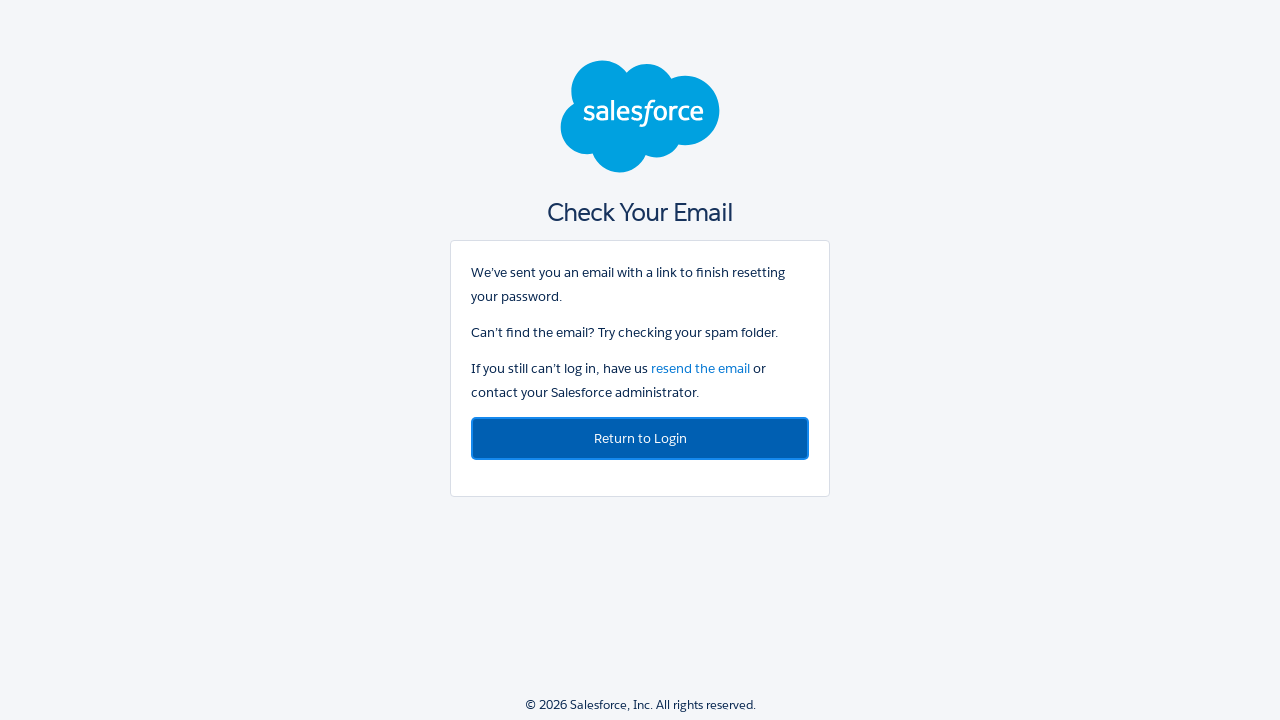

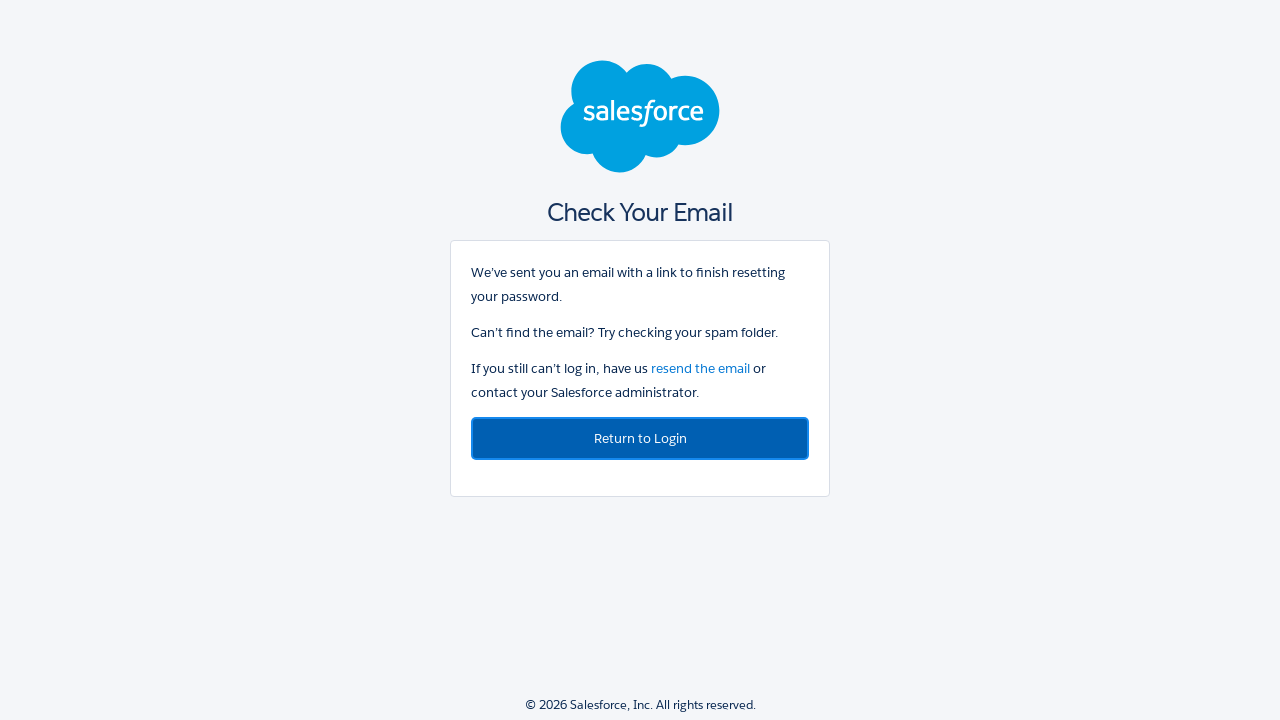